Demonstrates getting attributes from elements and filling the search input

Starting URL: https://v5.webdriver.io

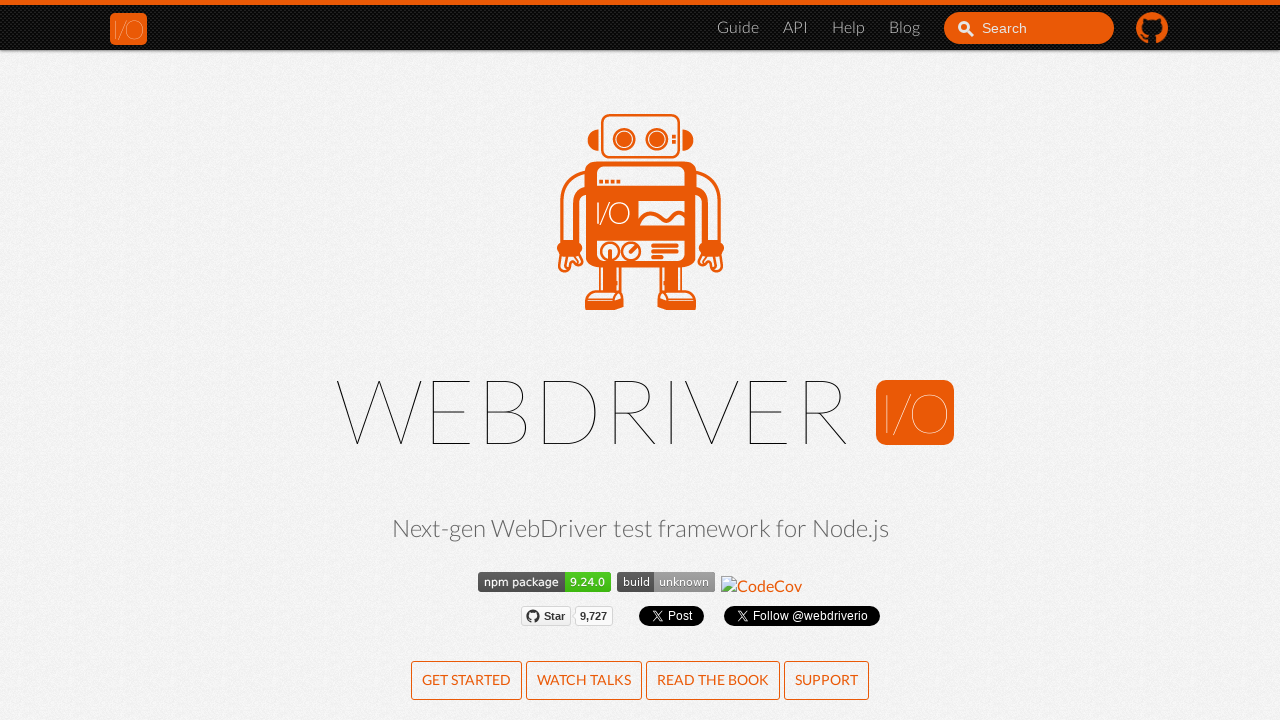

Retrieved title attribute from search input element
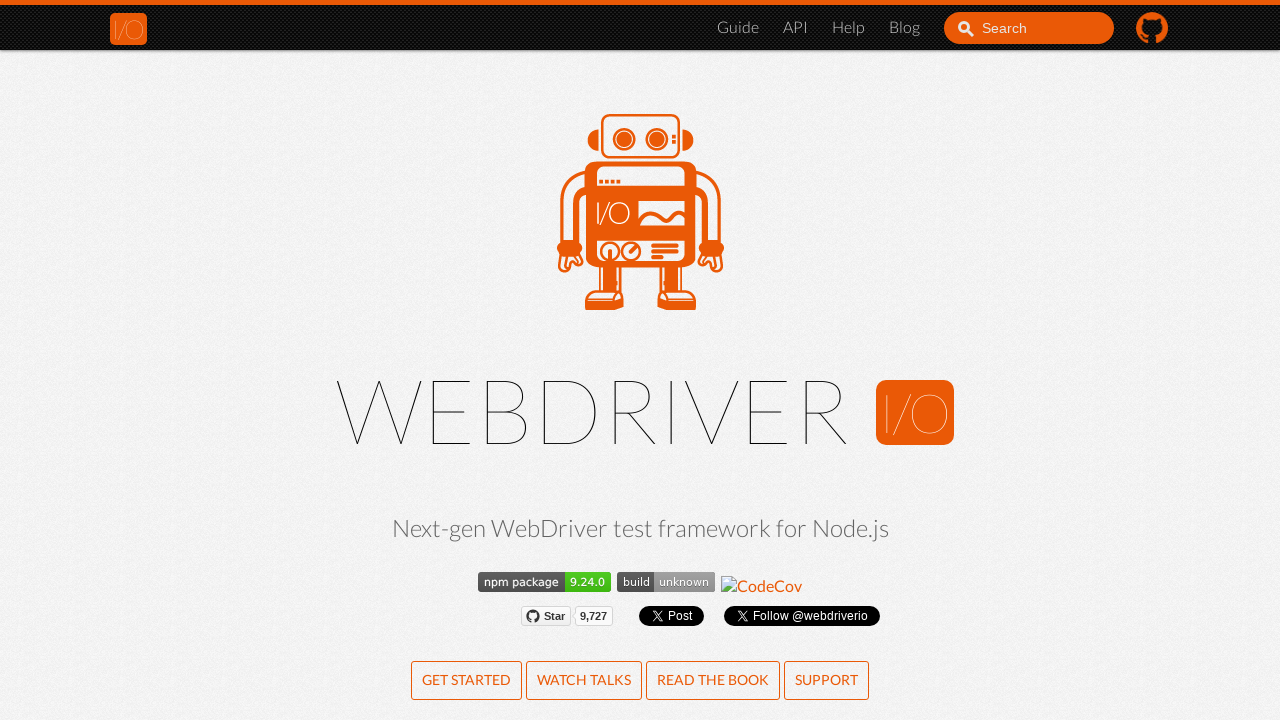

Filled search input with 'test123' on #search_input_react
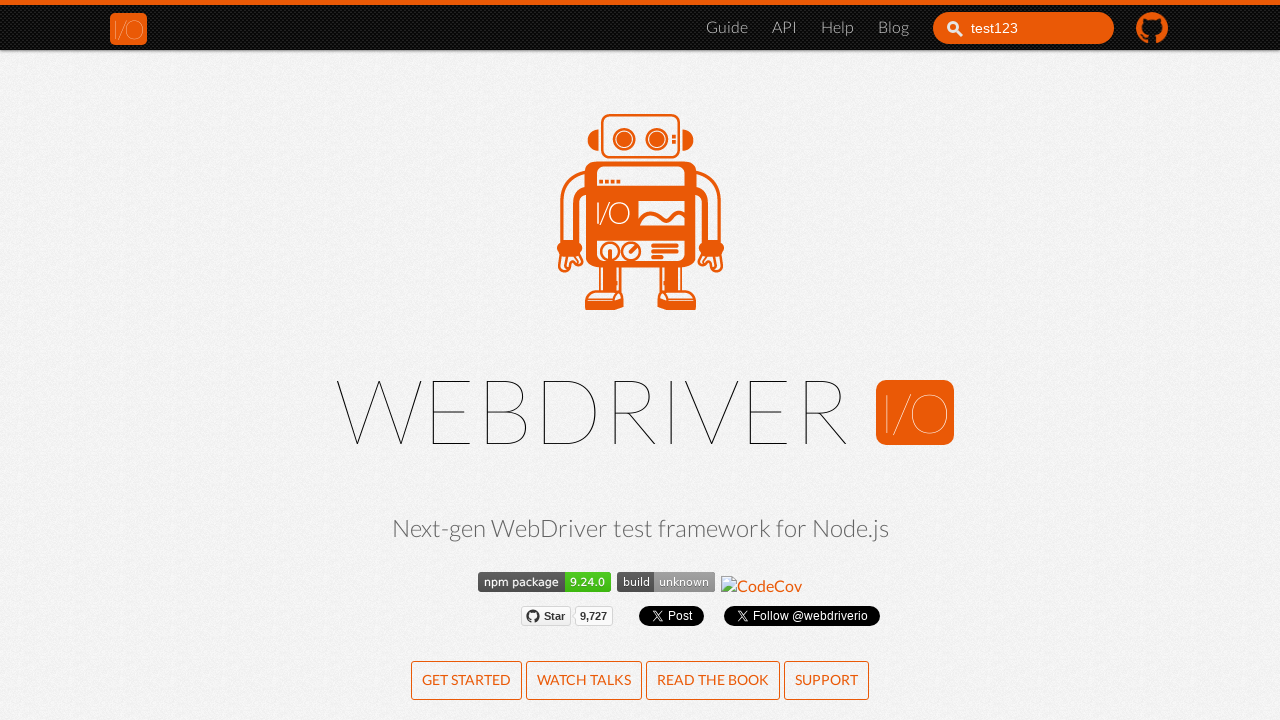

Retrieved input value from search field to verify it was set correctly
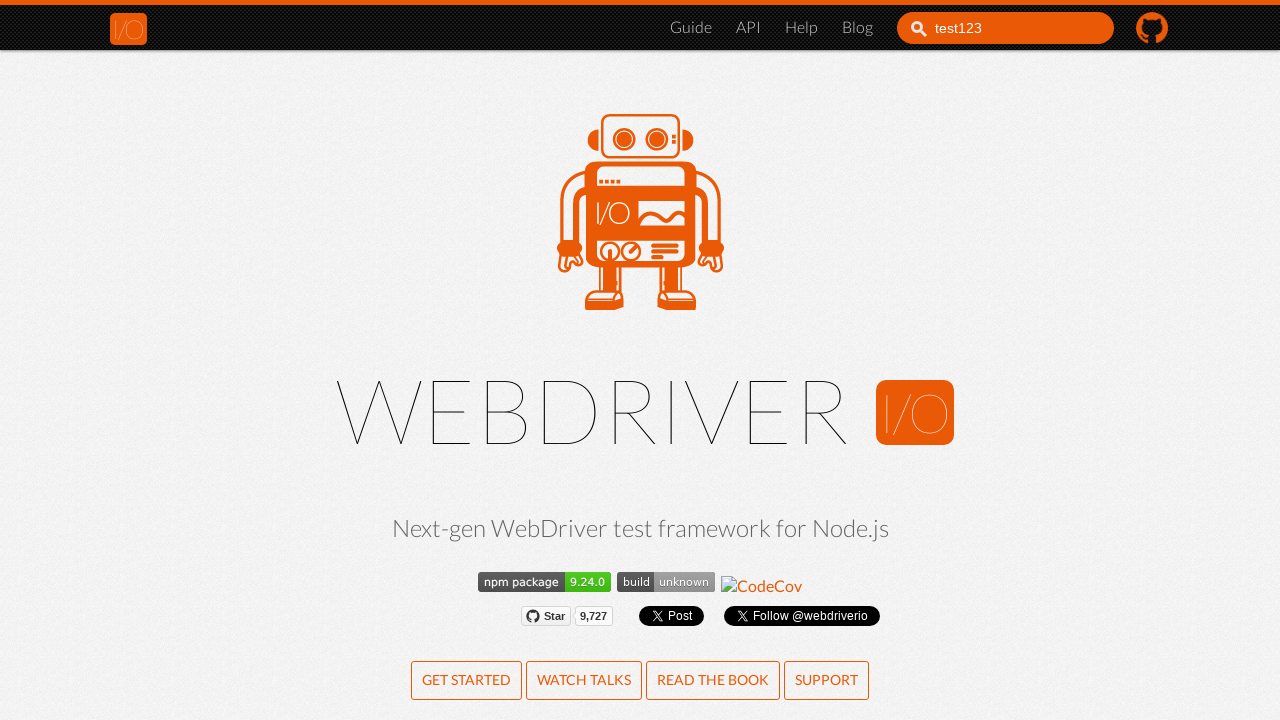

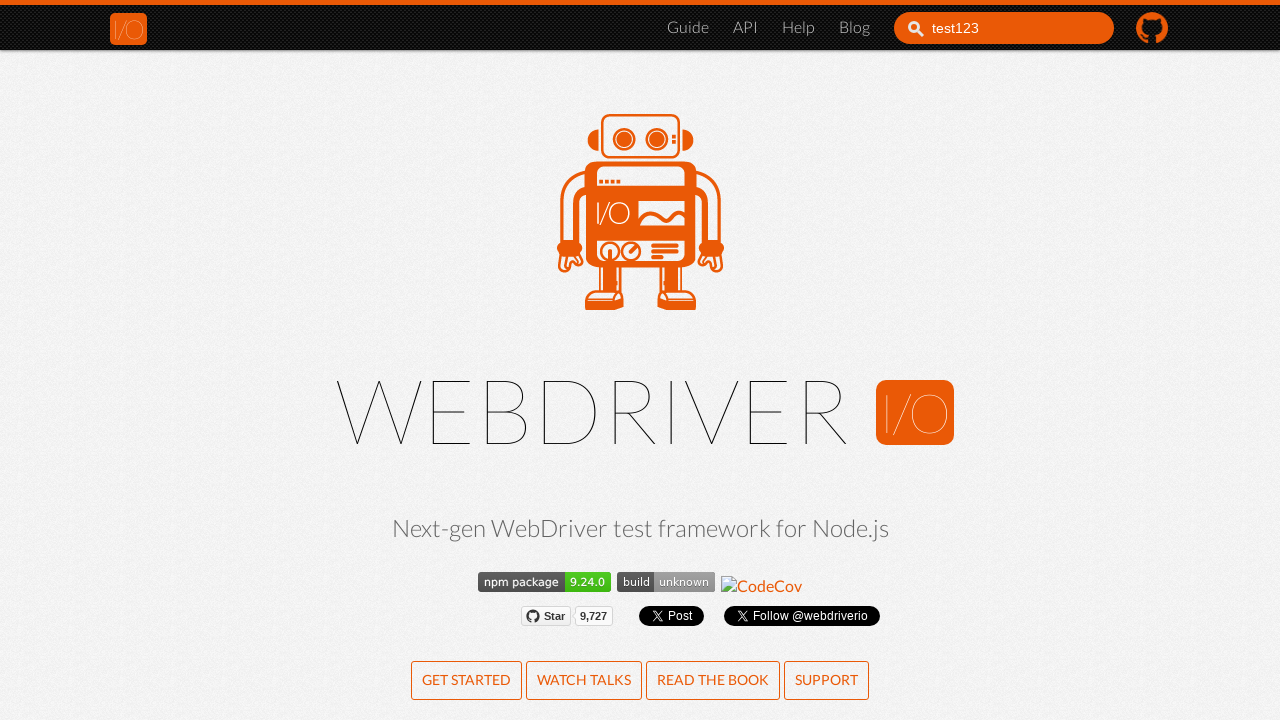